Tests double-clicking a button and verifying the double click message is displayed

Starting URL: https://demoqa.com/buttons

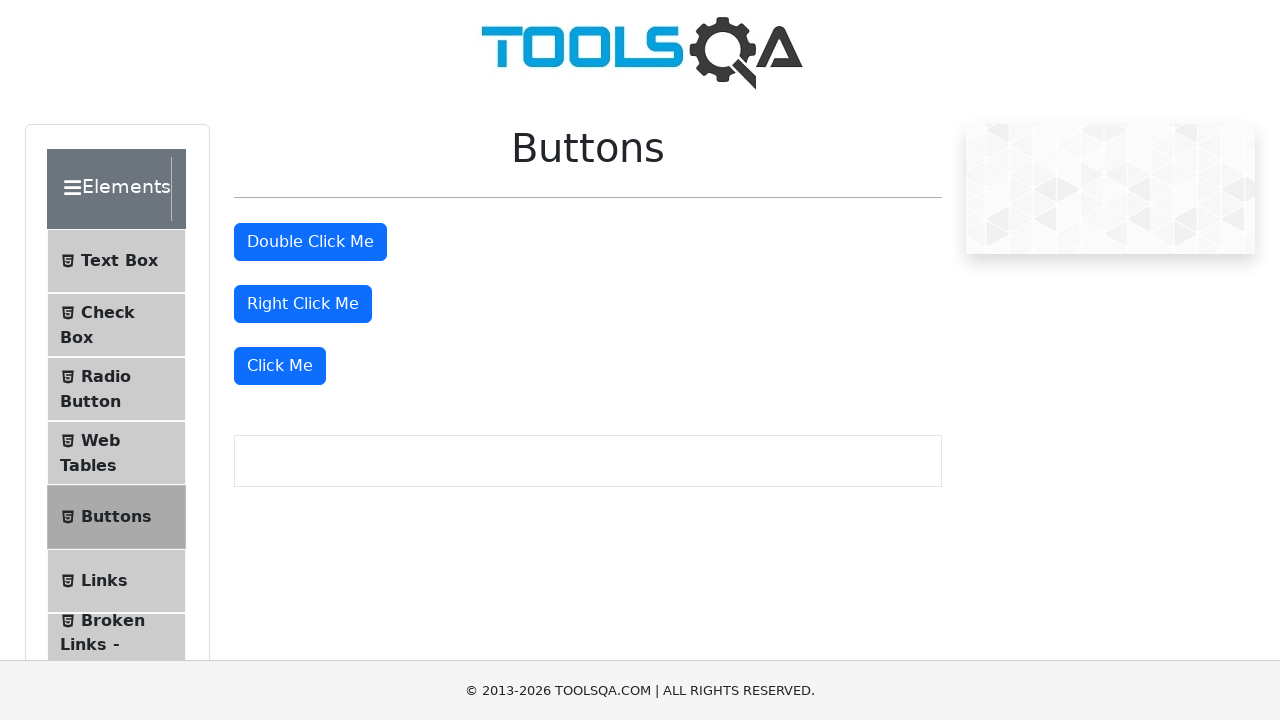

Scrolled to double click button element
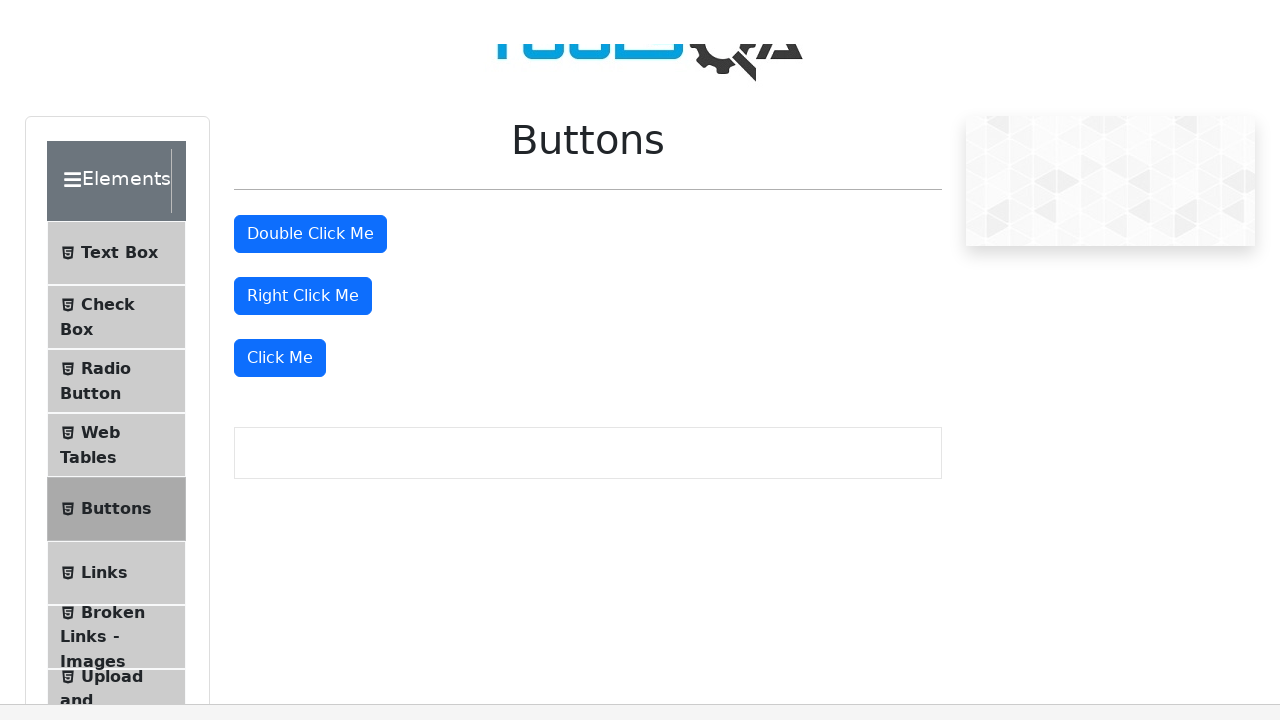

Double-clicked the button at (310, 19) on #doubleClickBtn
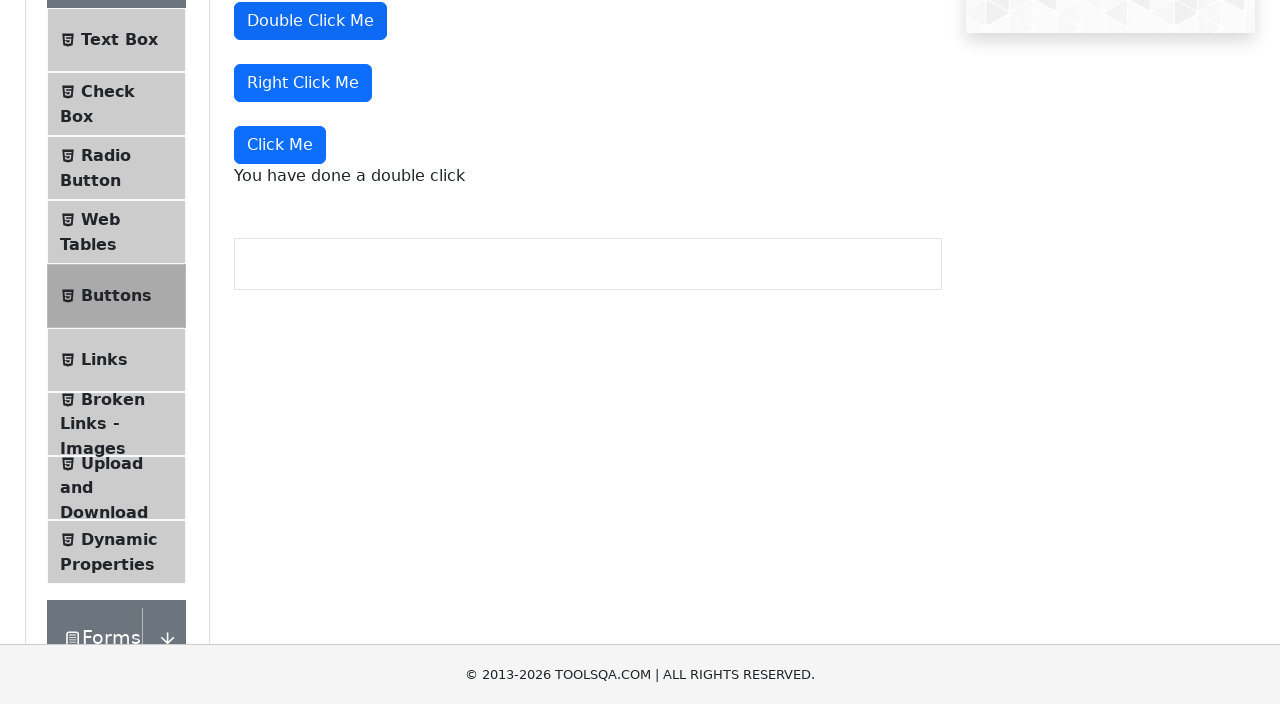

Double click message appeared
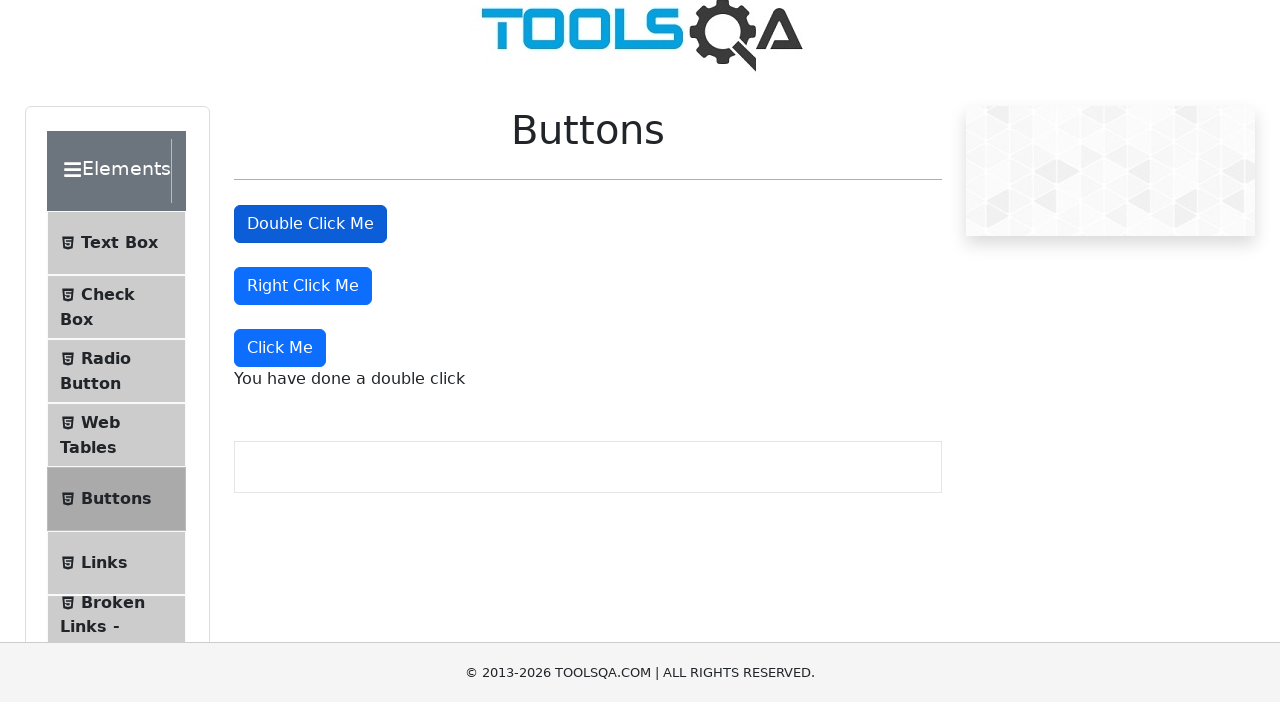

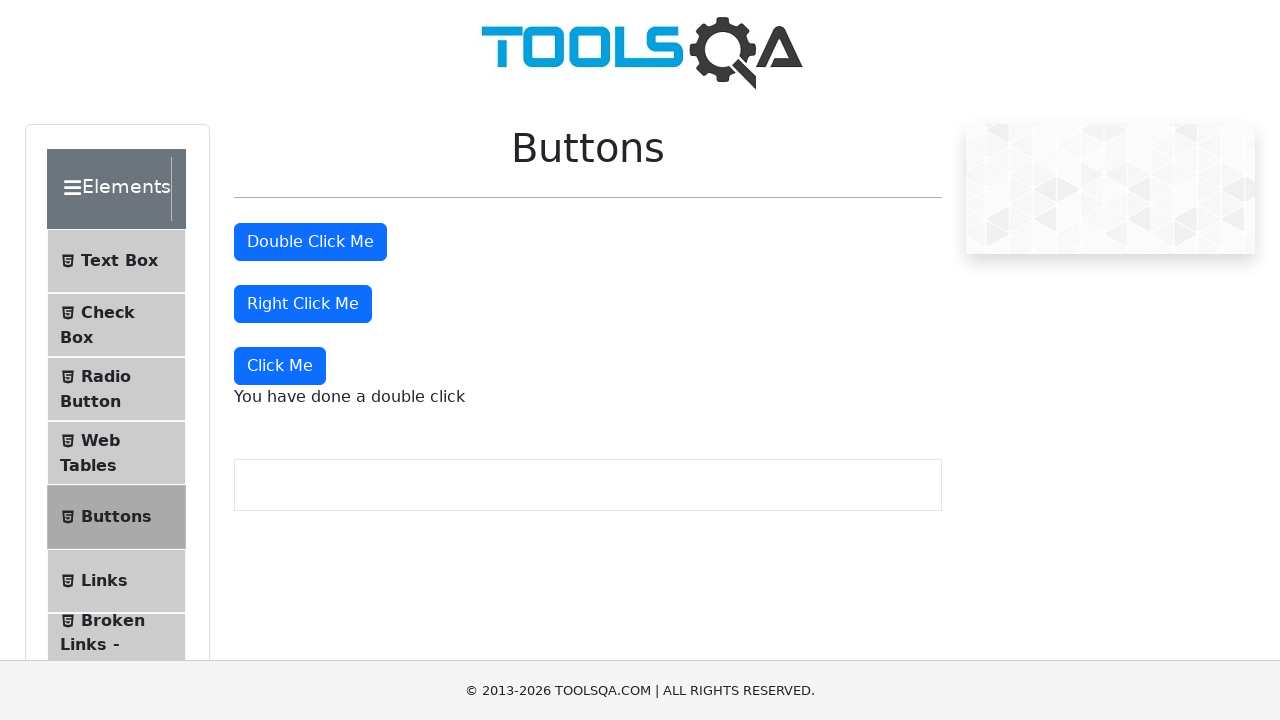